Tests radio button selection by clicking on the Female option

Starting URL: https://www.lambdatest.com/selenium-playground/radiobutton-demo

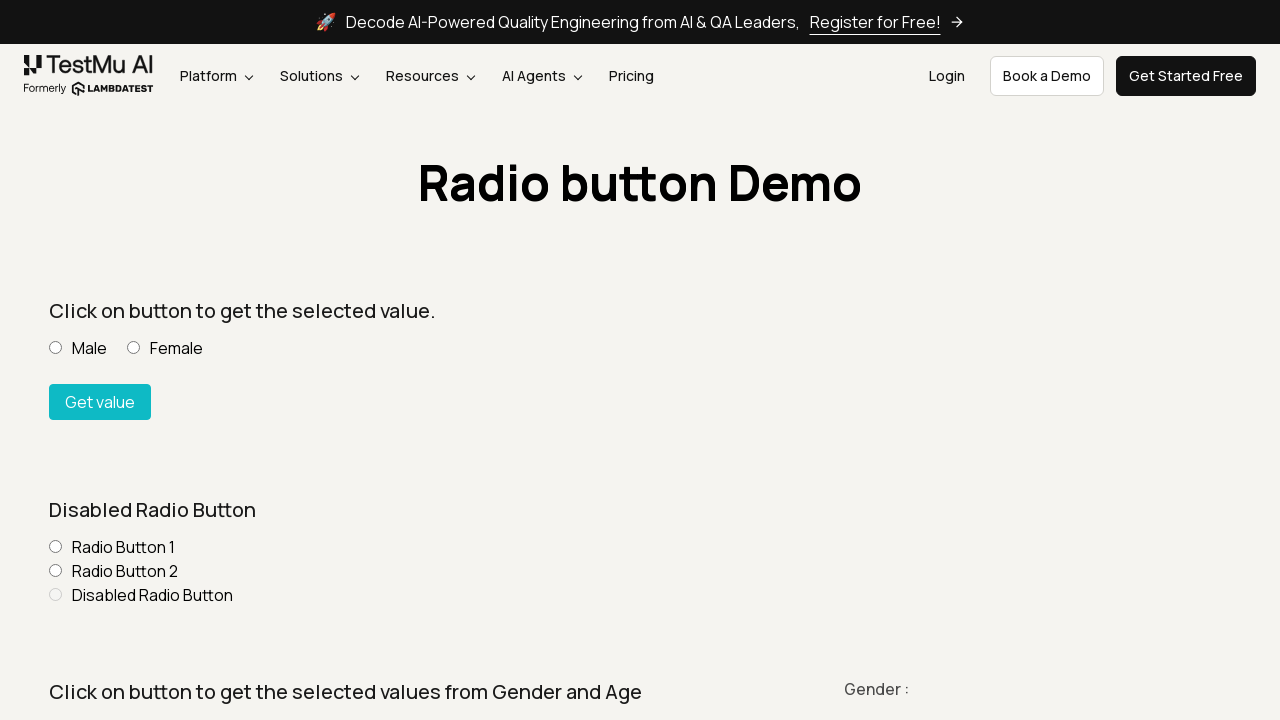

Clicked Female radio button option at (134, 348) on [name='optradio'][value='Female']
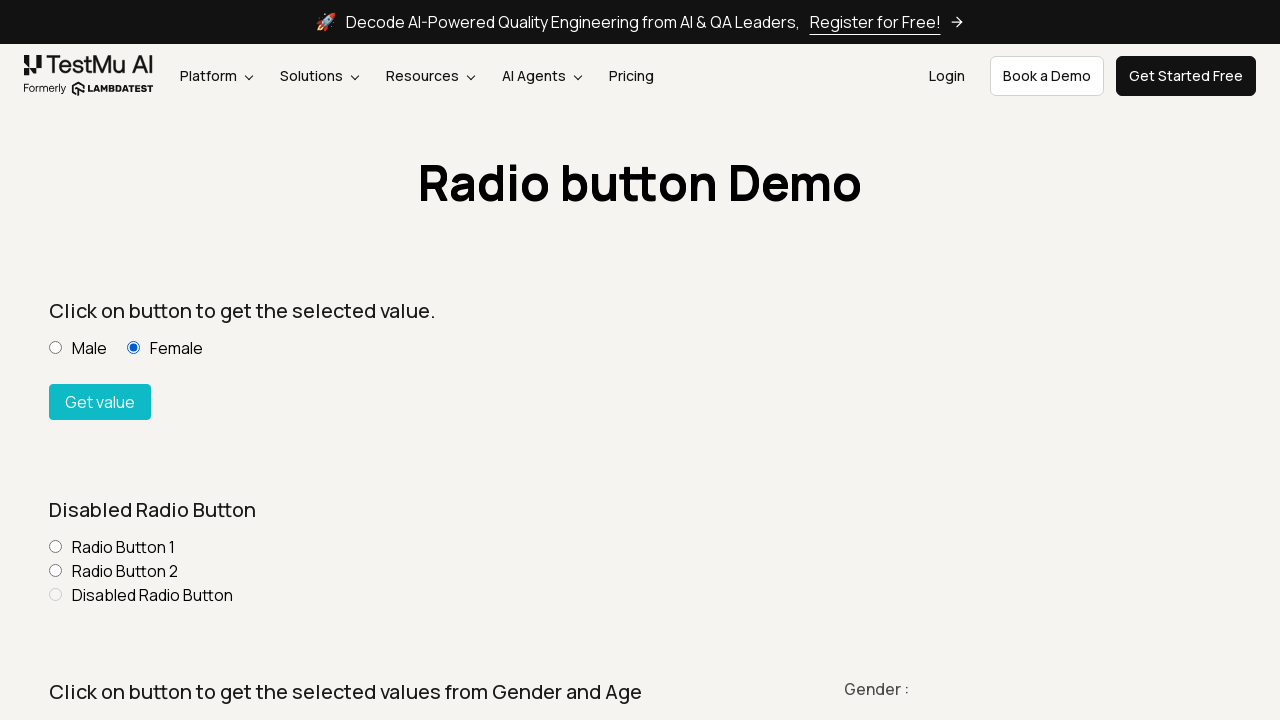

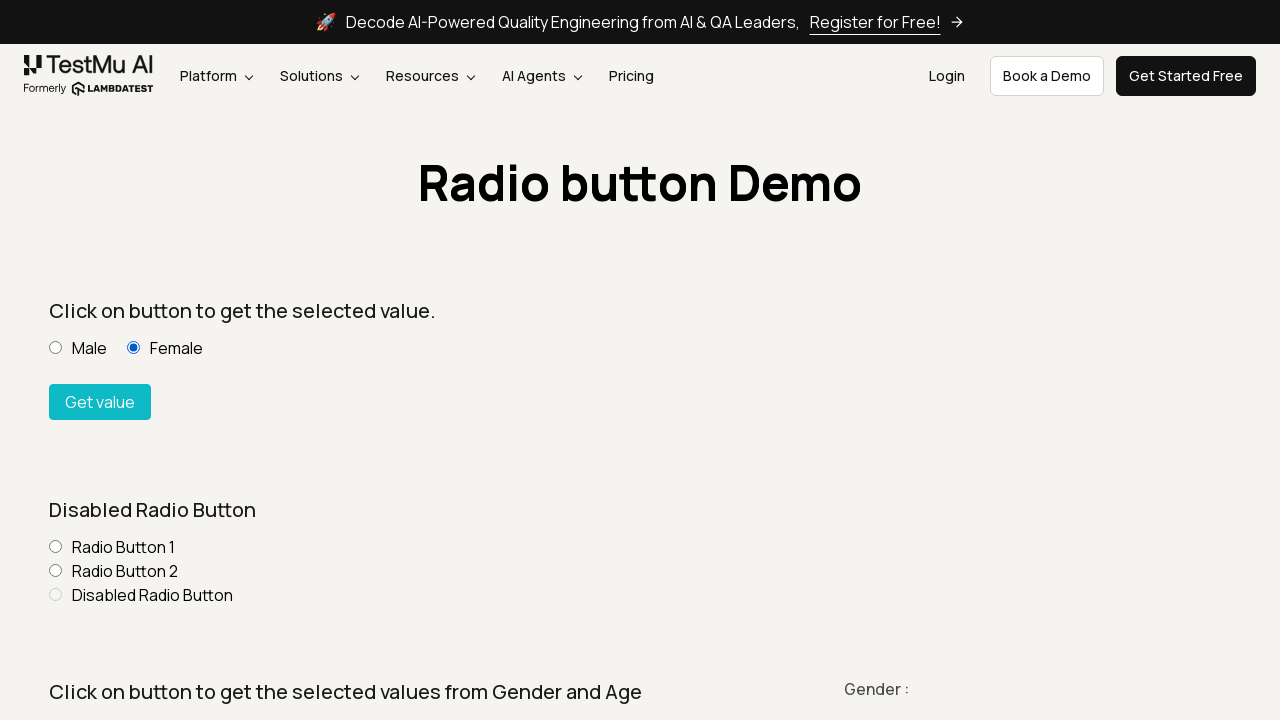